Tests a cancelled sale flow by navigating to Electronics category, viewing a product, adding it to cart, then removing the item from the cart before checkout.

Starting URL: https://shophub-commerce.vercel.app/

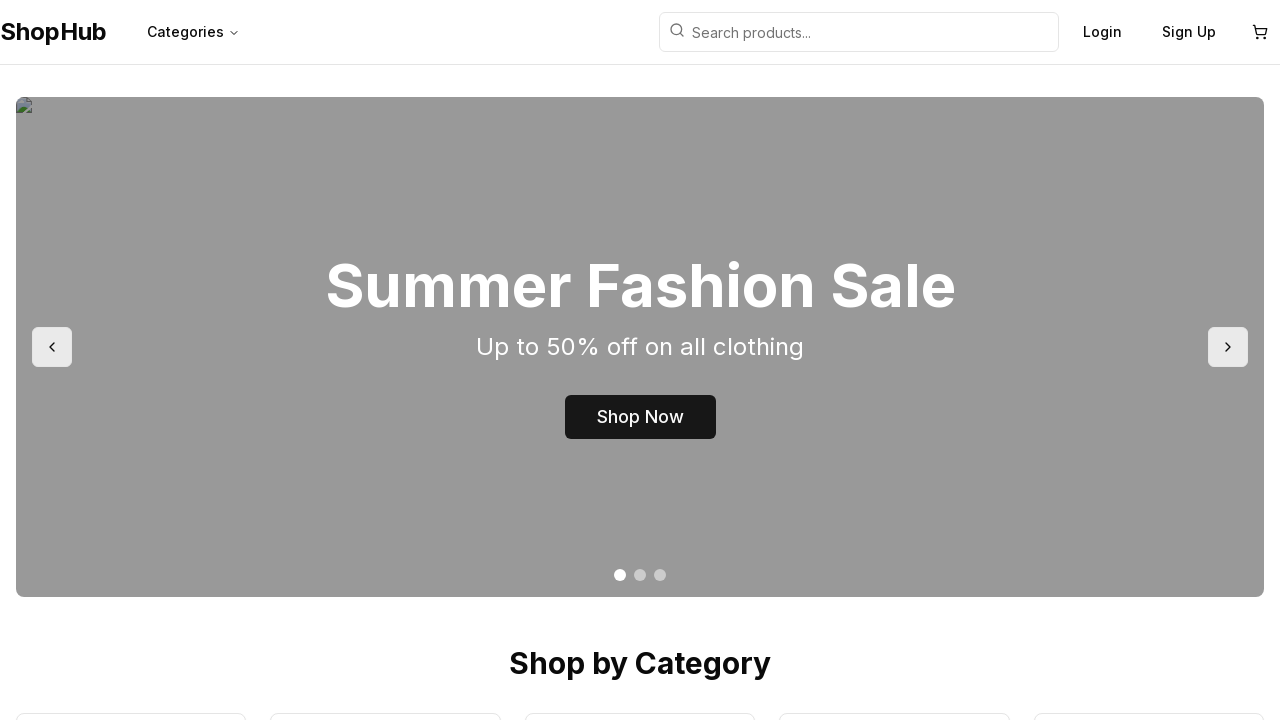

Waited for Electronics category selector to be available
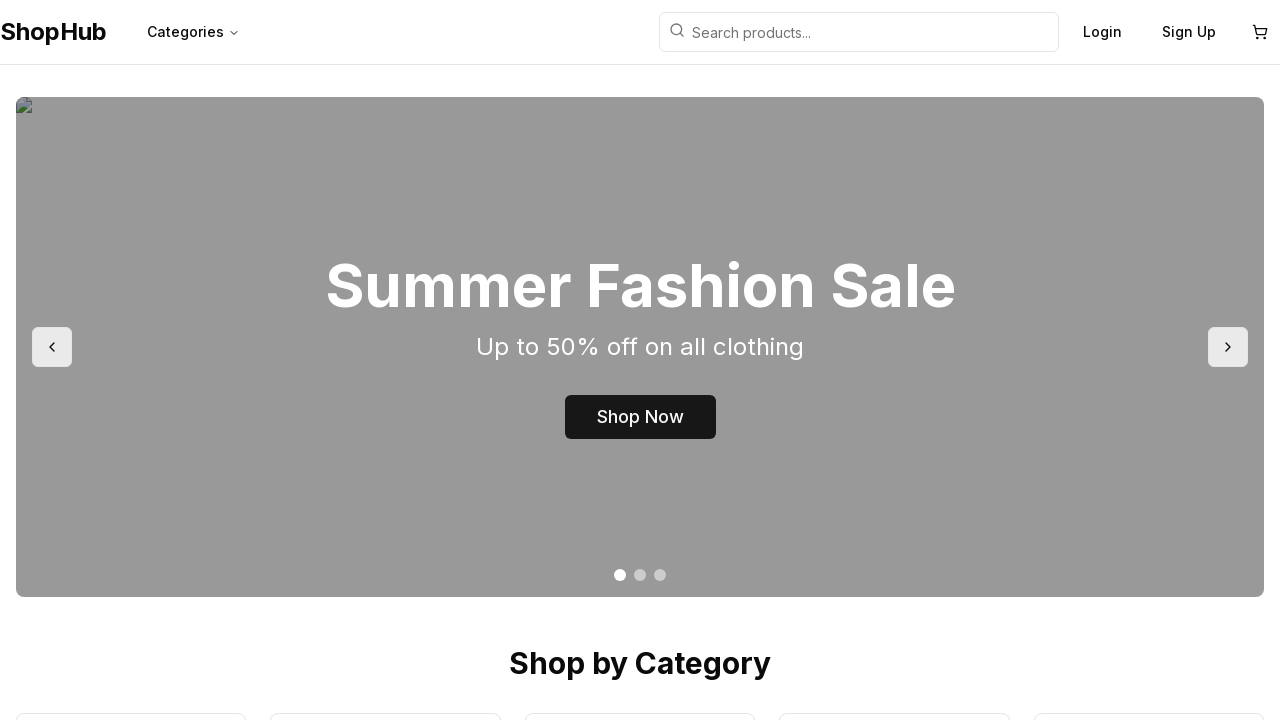

Clicked on Electronics category at (640, 539) on xpath=//h3[text()='Electronics']
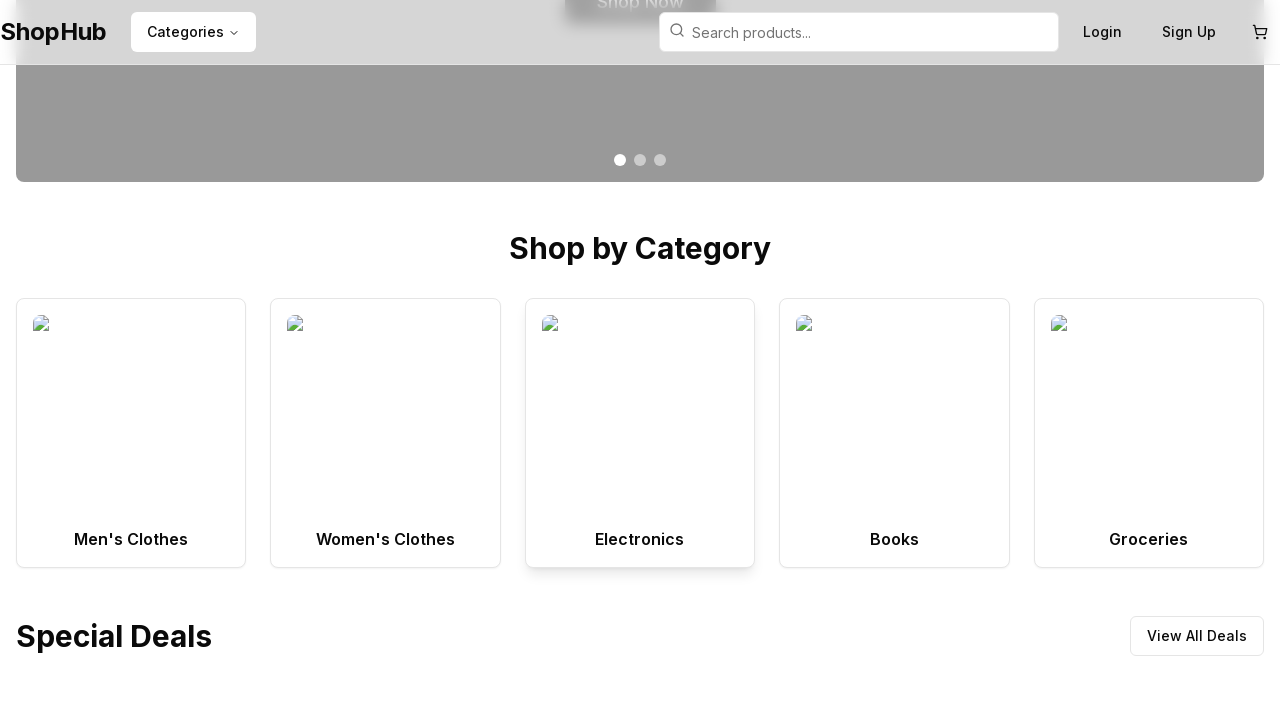

Waited for product details button to be available
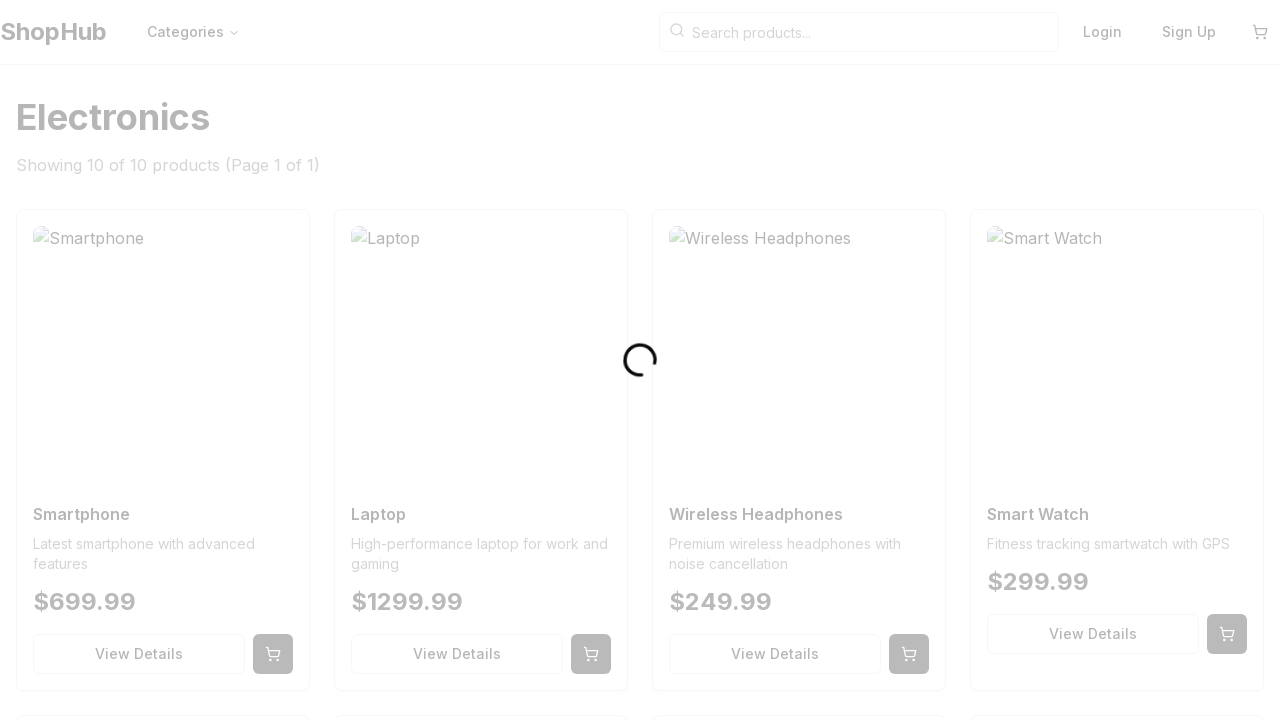

Clicked on product details button for product 22 at (457, 654) on xpath=//*[@id='view-details-22']
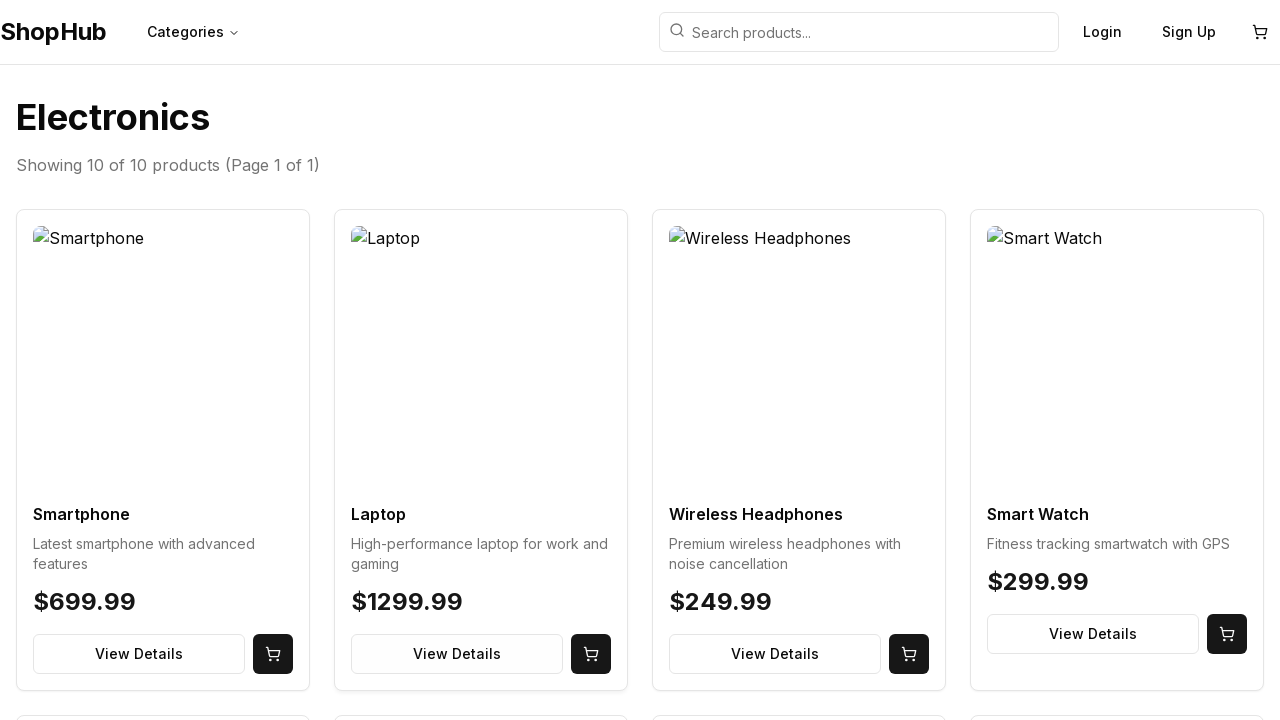

Waited for 'Add to cart' button to be available
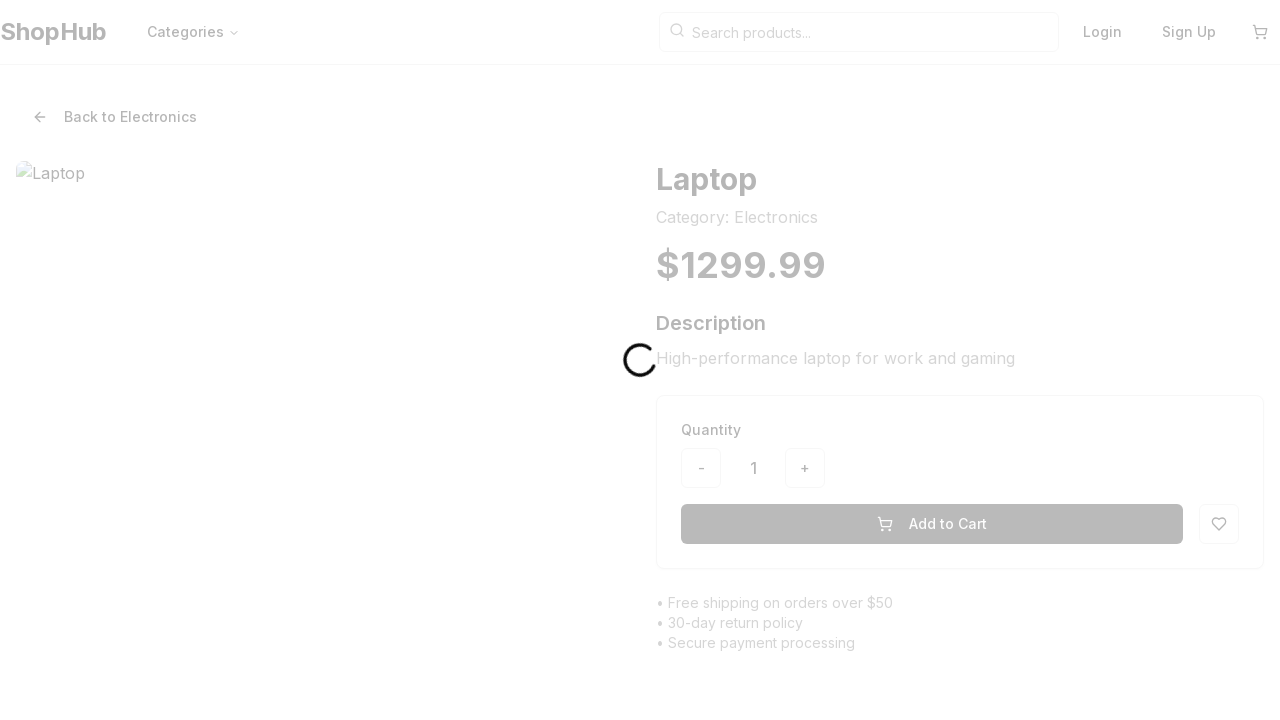

Clicked 'Add to cart' button to add product to cart at (932, 443) on xpath=//button[contains(@id, 'add-to-cart-main')]
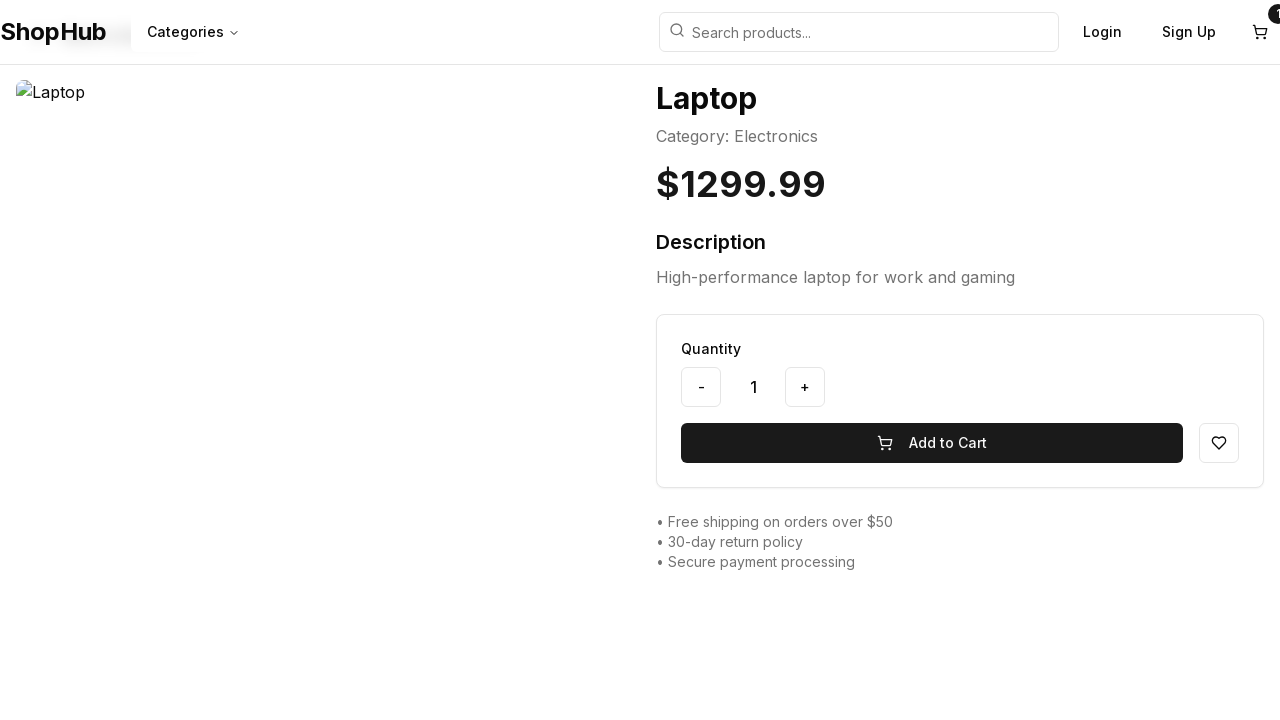

Waited for cart notification badge to be available
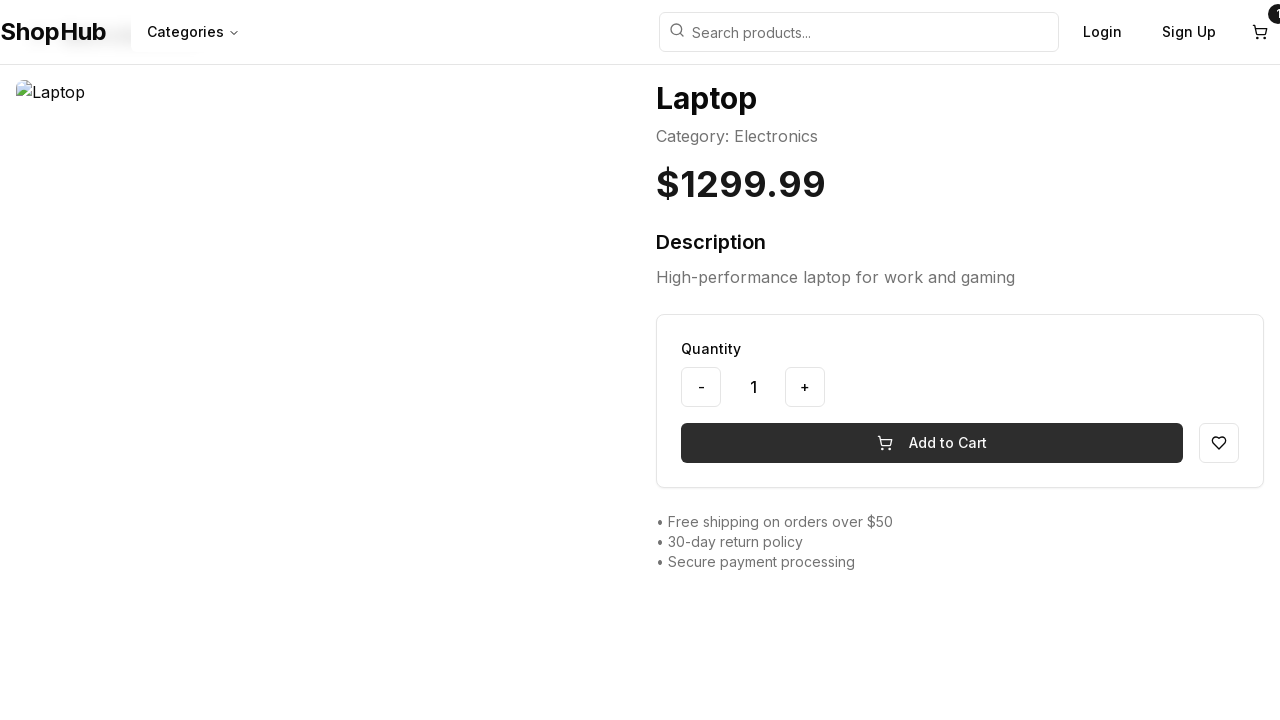

Clicked on cart icon notification badge to open cart at (1270, 14) on div.absolute.h-5.w-5.rounded-full.text-xs
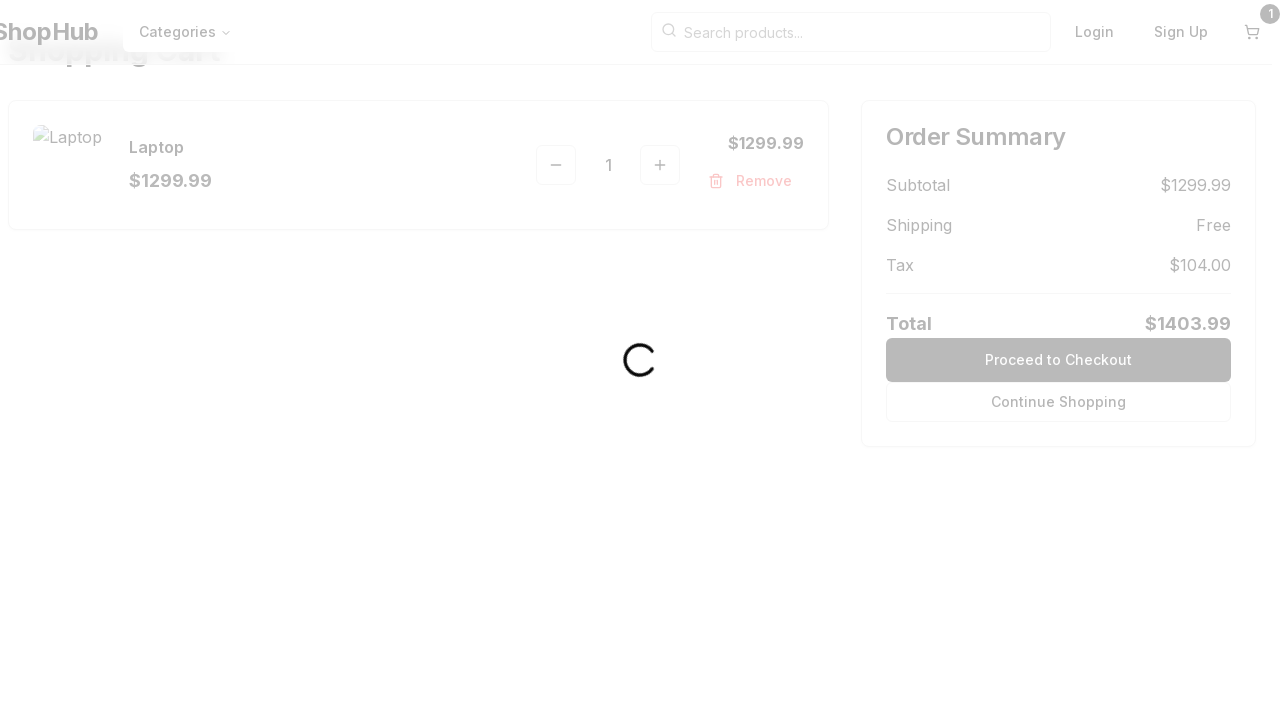

Waited for 'Remove' button to be available in cart
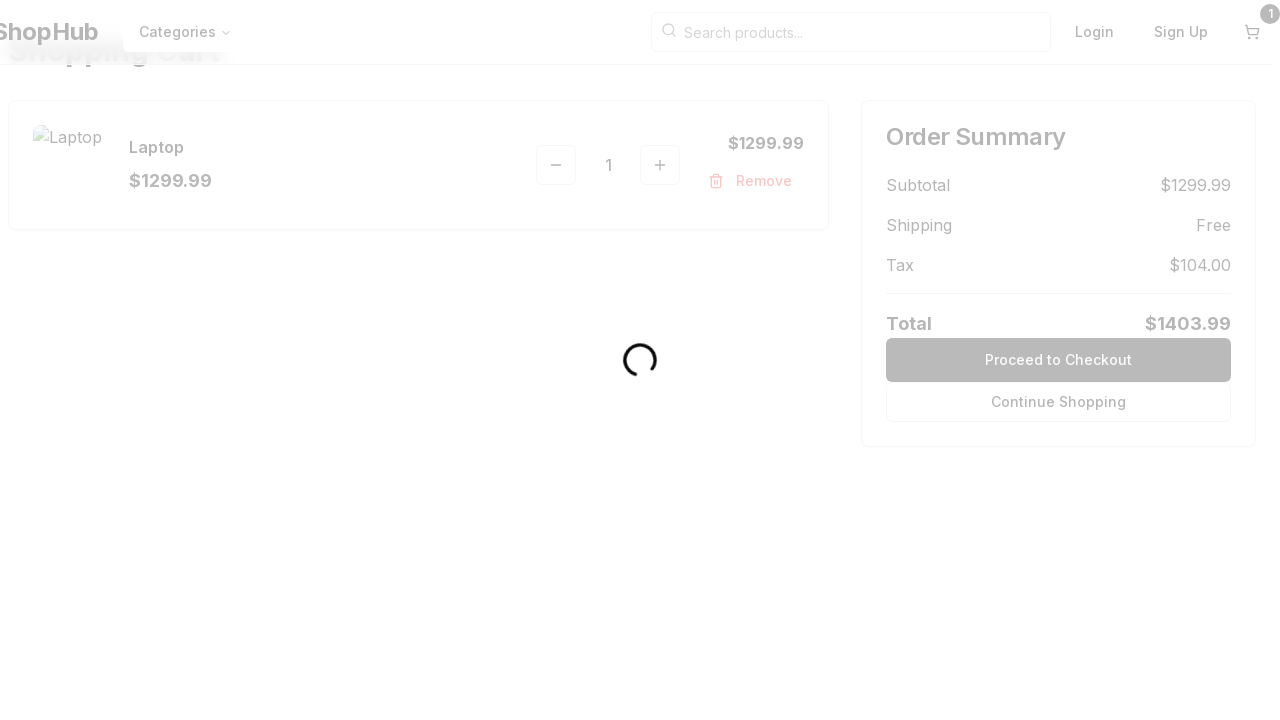

Clicked 'Remove' button to remove item from cart at (750, 181) on xpath=//button[text()='Remove']
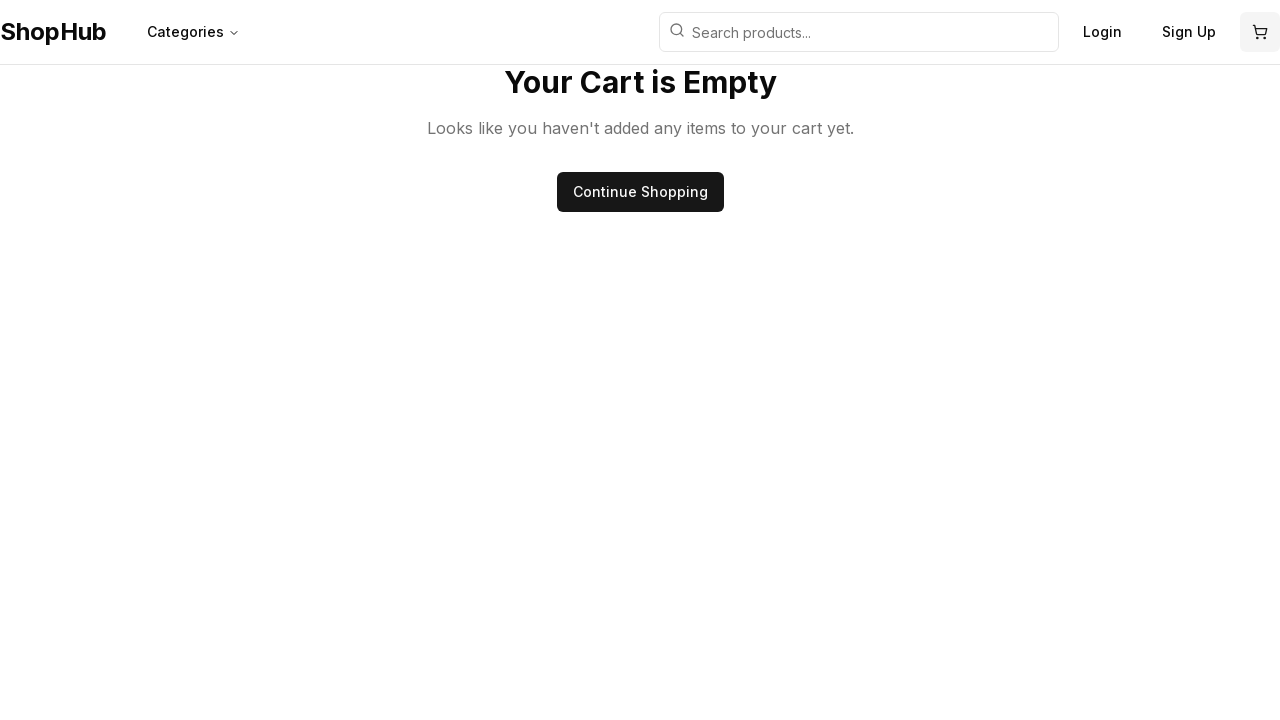

Navigated to cart page and confirmed item removal
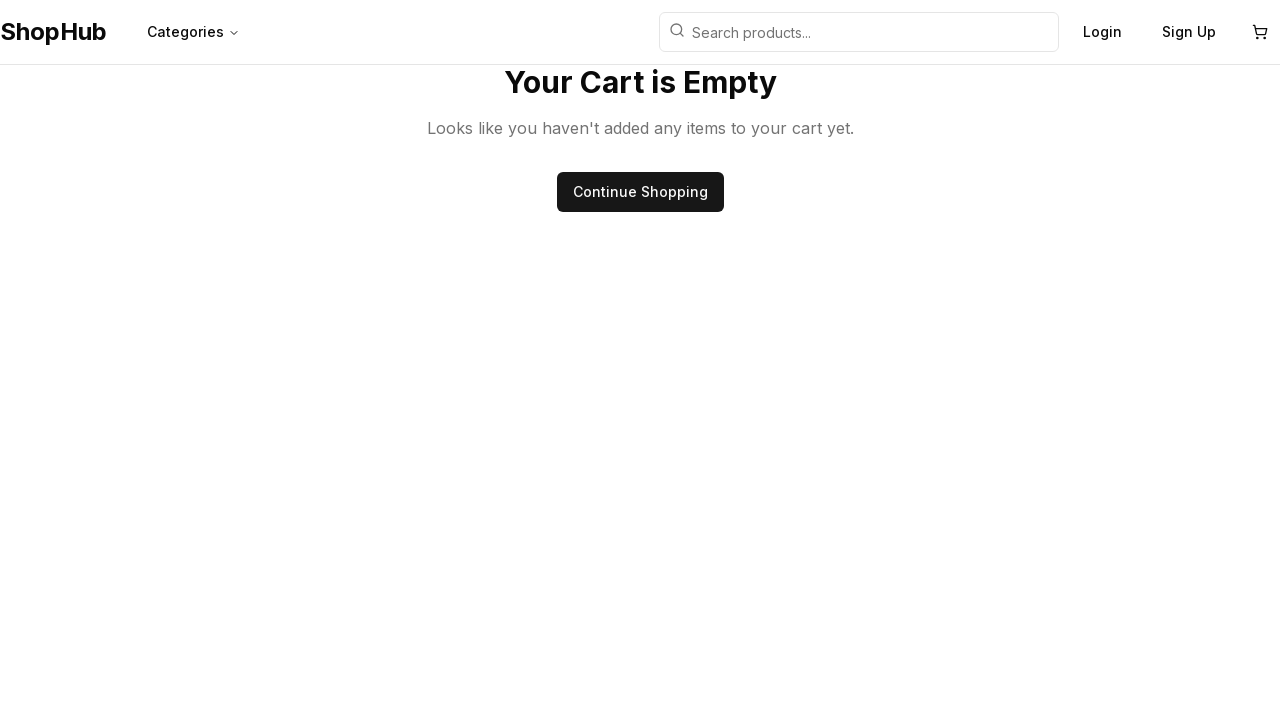

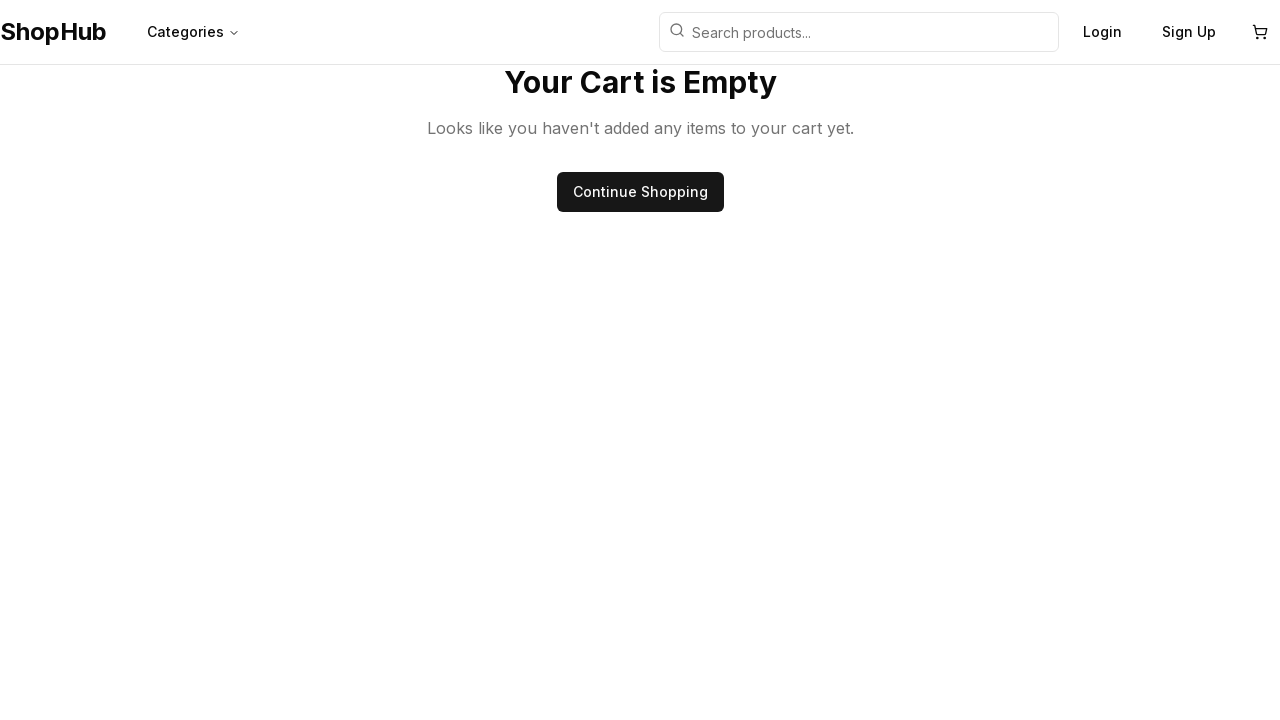